Tests entering text in a JavaScript prompt dialog and accepting it

Starting URL: https://automationfc.github.io/basic-form/index.html

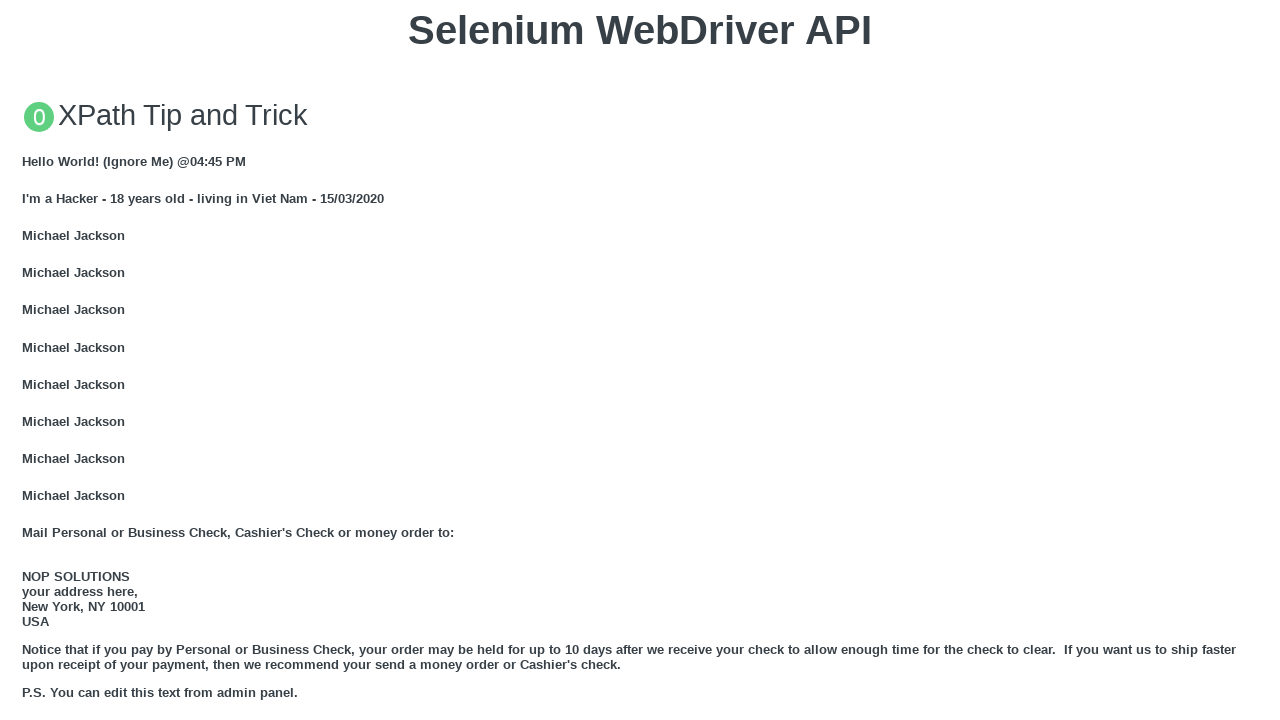

Set up dialog handler to accept prompt with text 'Hello'
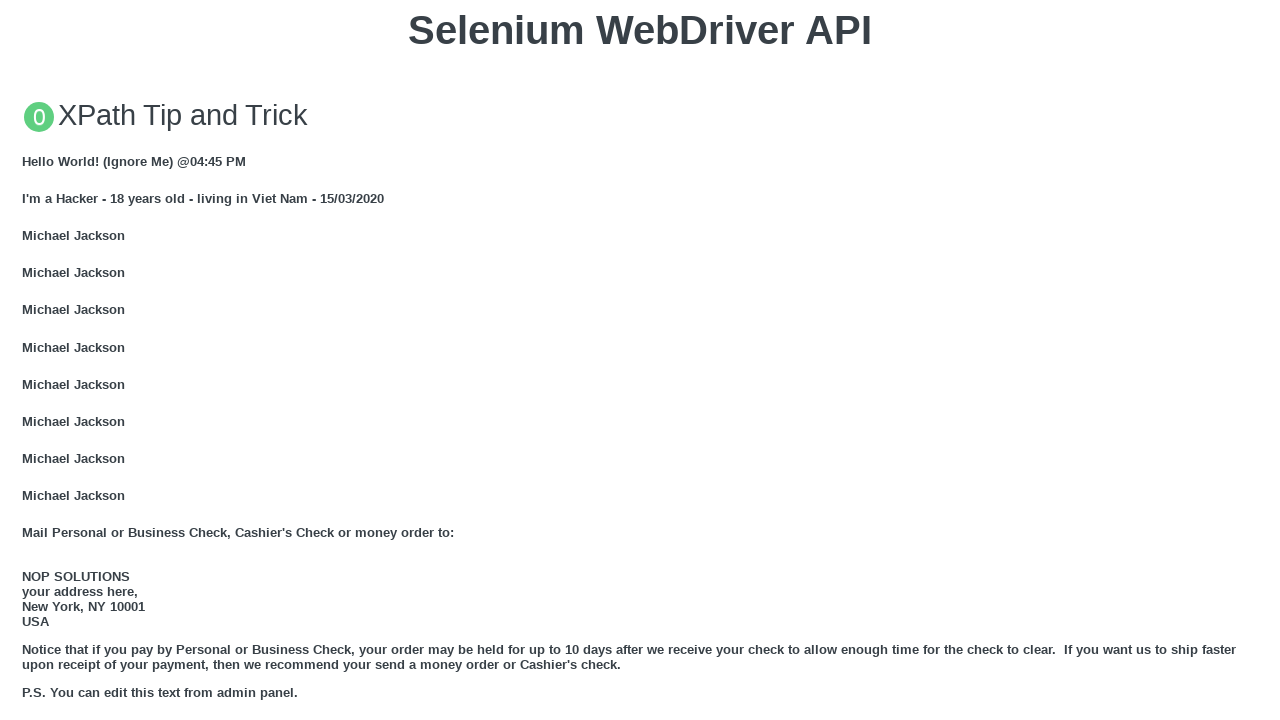

Clicked button to trigger JavaScript prompt dialog at (640, 360) on button[onclick='jsPrompt()']
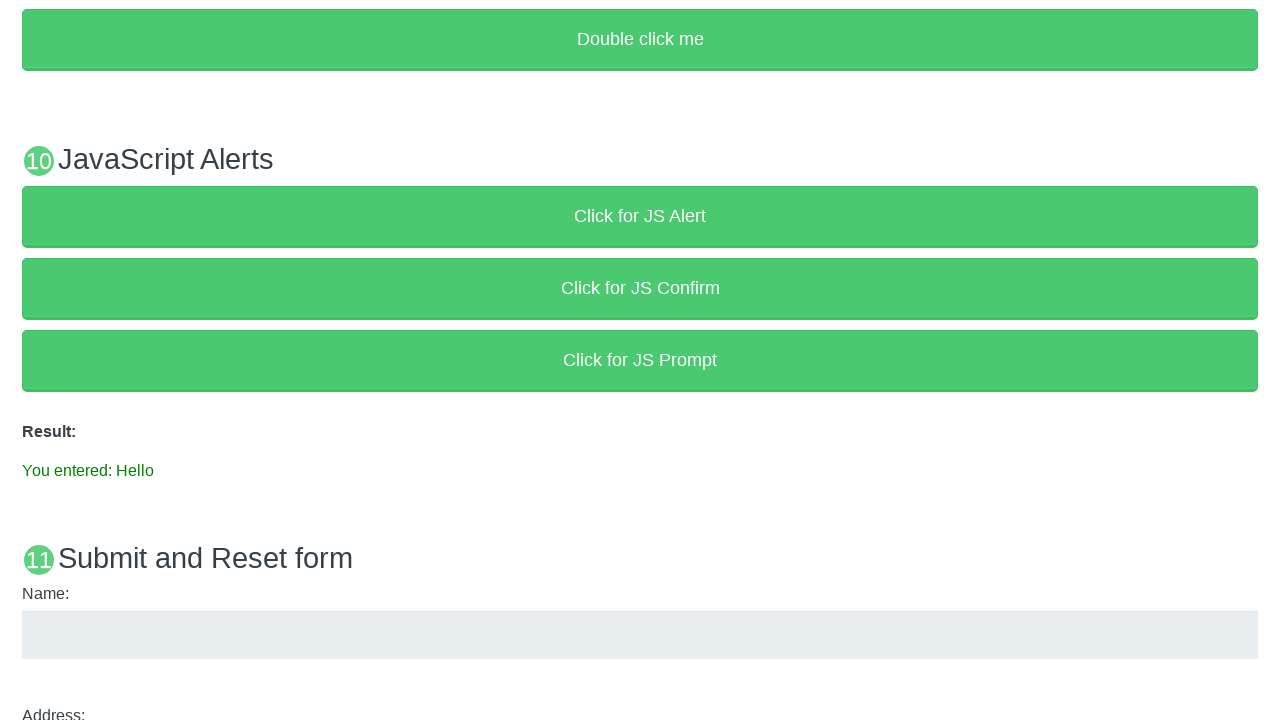

Verified result paragraph displays 'You entered: Hello'
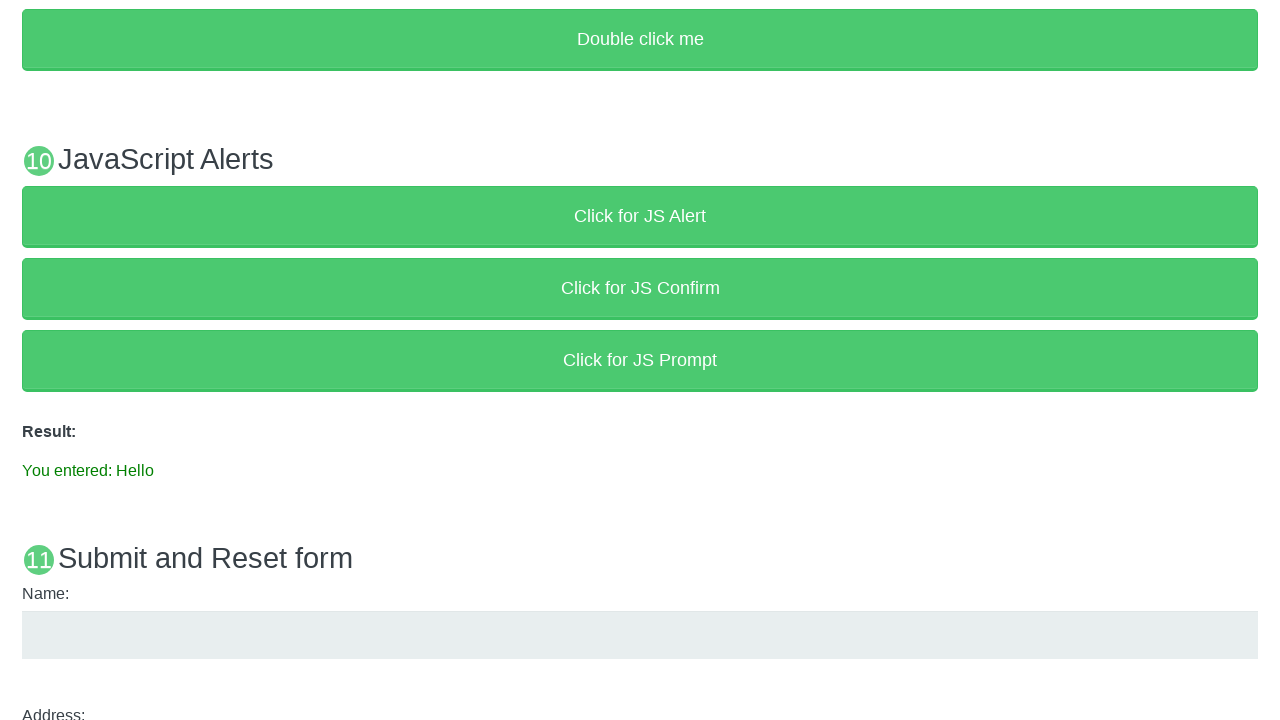

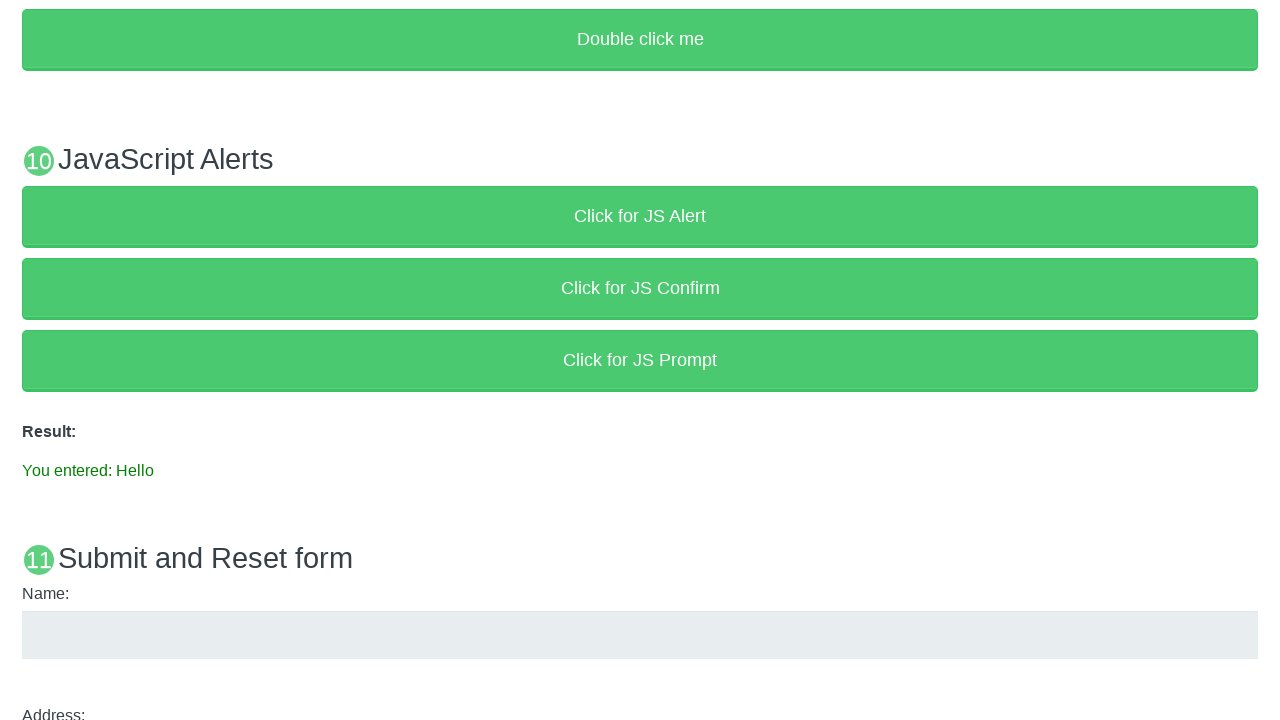